Tests that the Clear completed button displays correct text after completing an item

Starting URL: https://demo.playwright.dev/todomvc

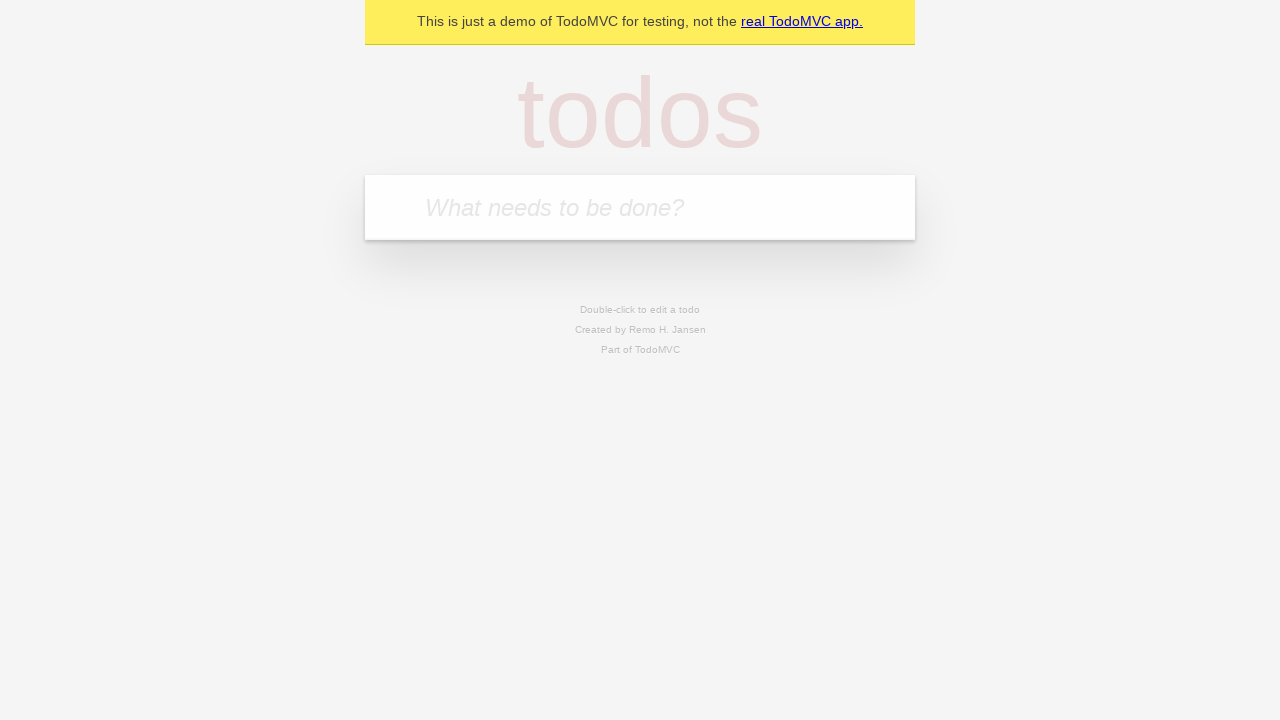

Filled todo input with 'buy some cheese' on internal:attr=[placeholder="What needs to be done?"i]
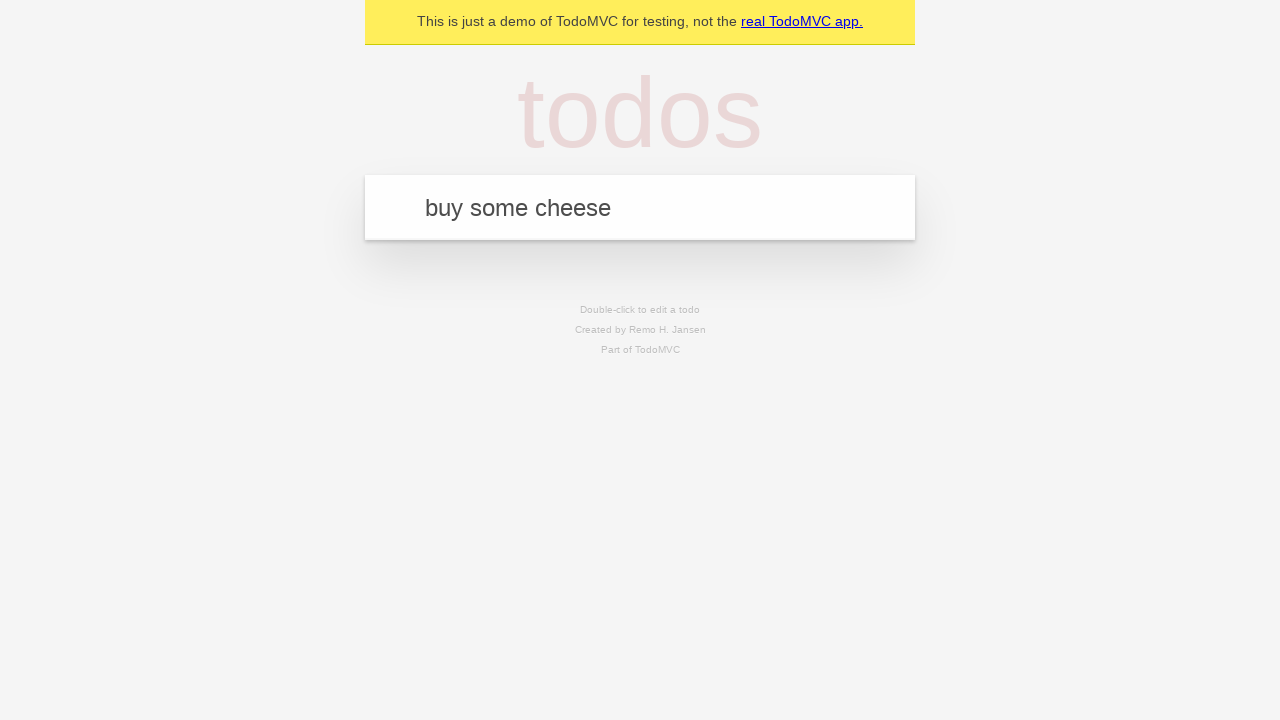

Pressed Enter to add 'buy some cheese' todo item on internal:attr=[placeholder="What needs to be done?"i]
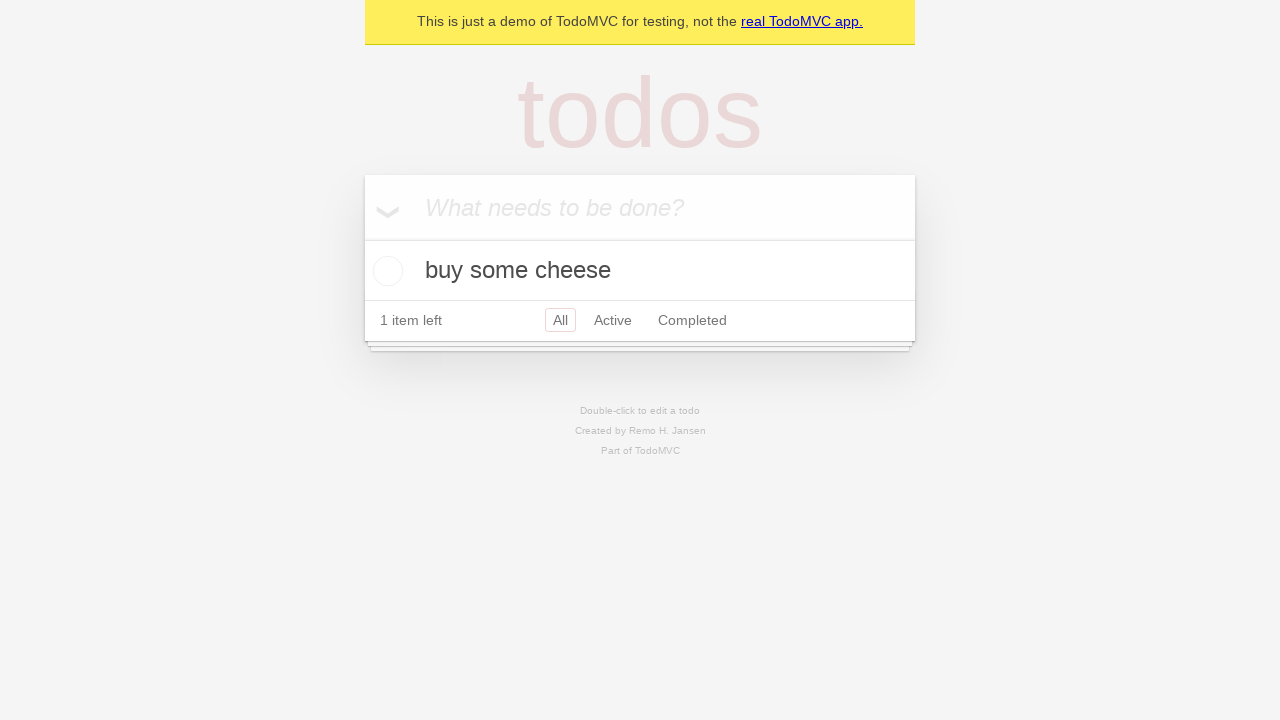

Filled todo input with 'feed the cat' on internal:attr=[placeholder="What needs to be done?"i]
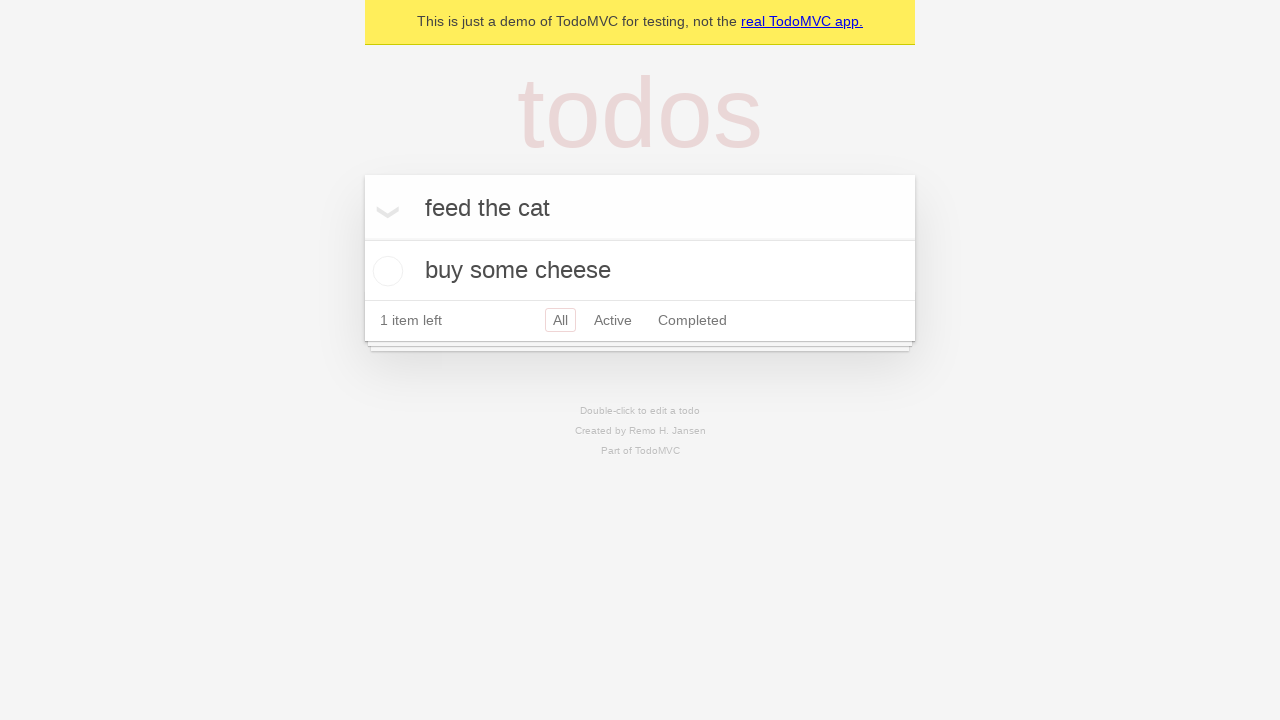

Pressed Enter to add 'feed the cat' todo item on internal:attr=[placeholder="What needs to be done?"i]
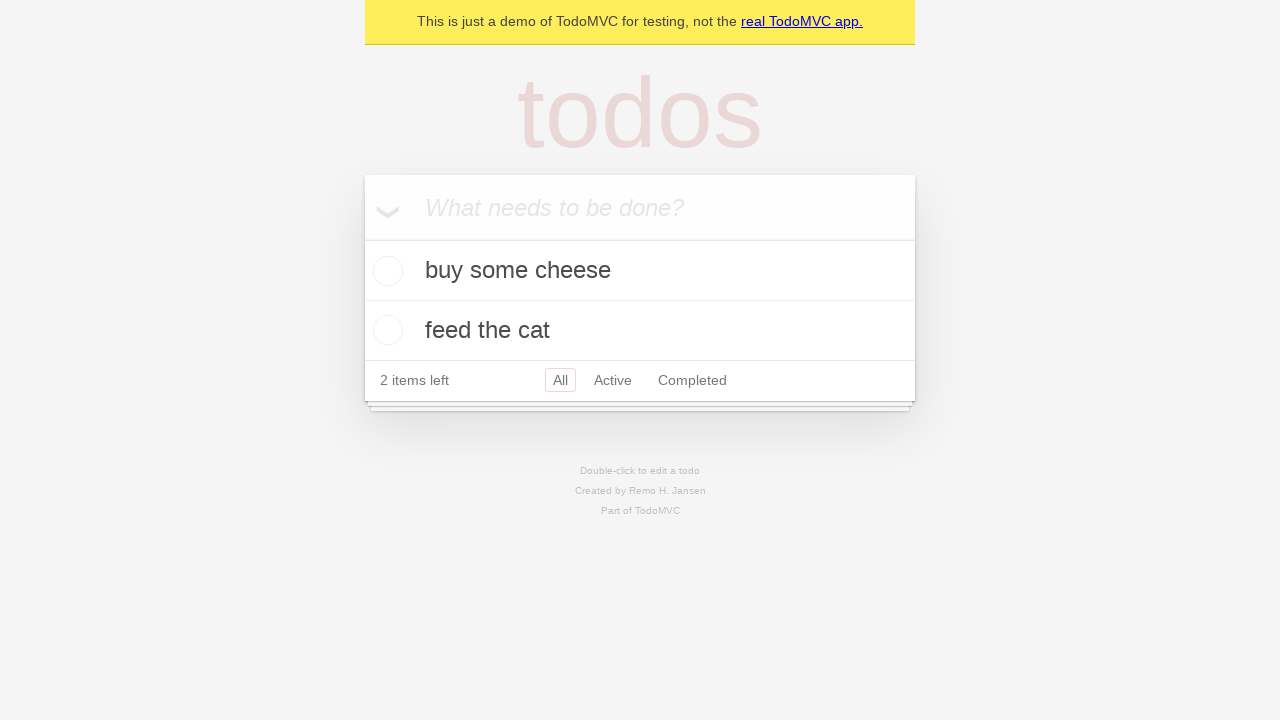

Filled todo input with 'book a doctors appointment' on internal:attr=[placeholder="What needs to be done?"i]
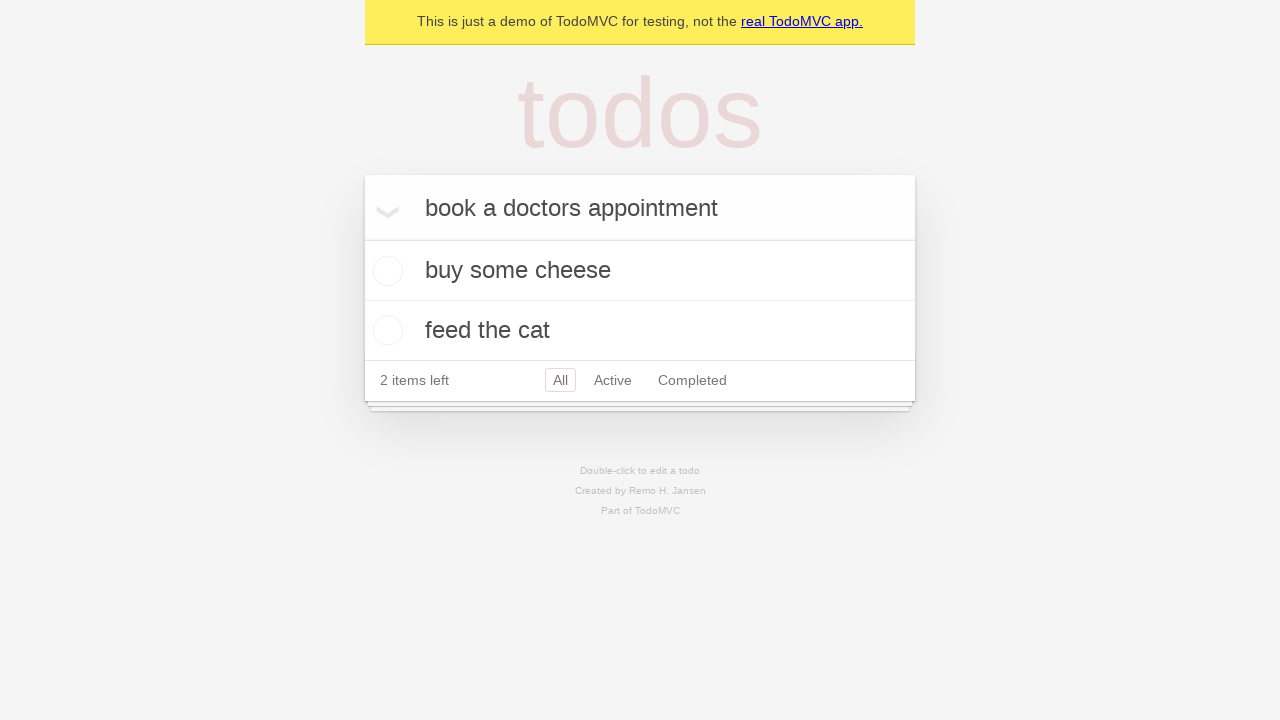

Pressed Enter to add 'book a doctors appointment' todo item on internal:attr=[placeholder="What needs to be done?"i]
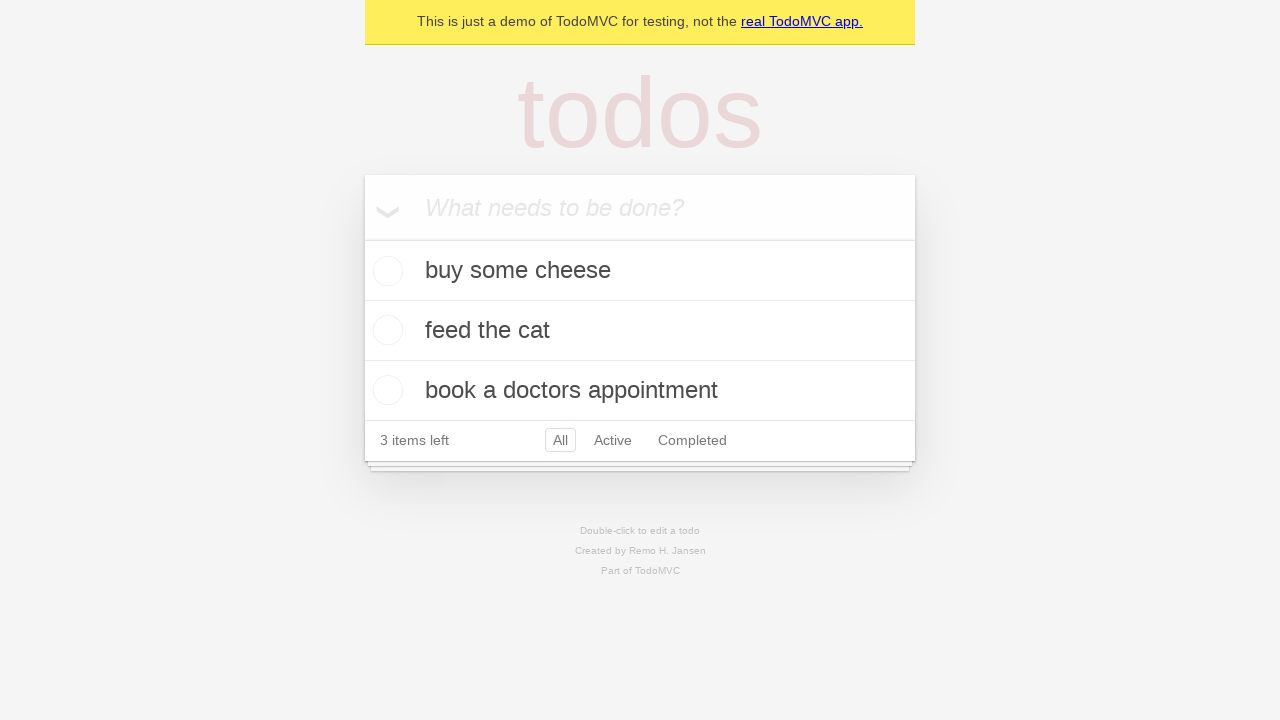

Checked the first todo item as completed at (385, 271) on .todo-list li .toggle >> nth=0
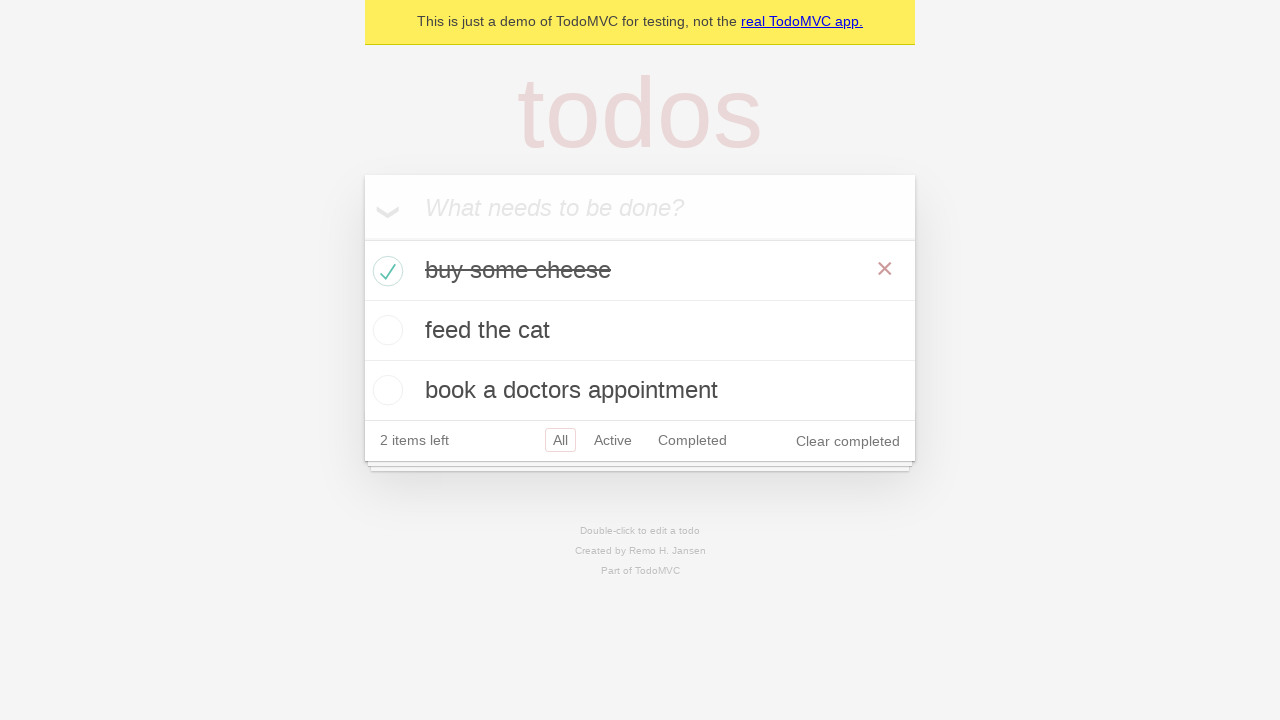

Verified 'Clear completed' button is visible after completing an item
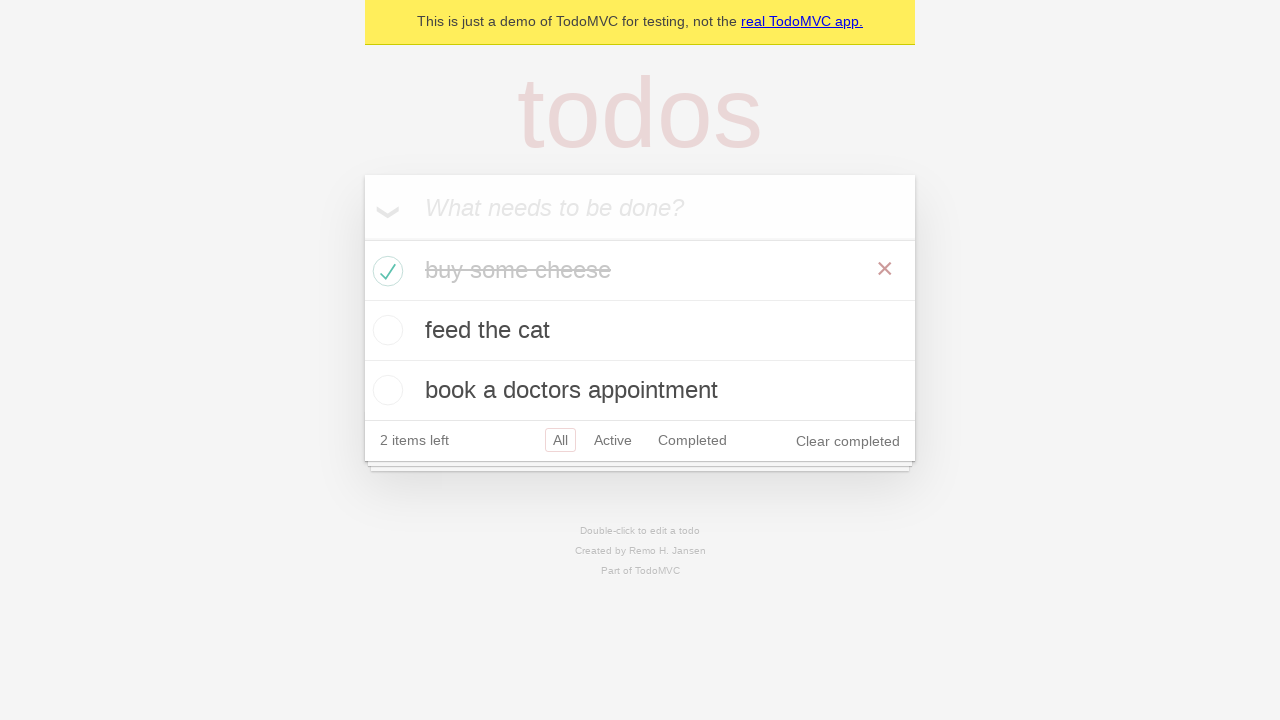

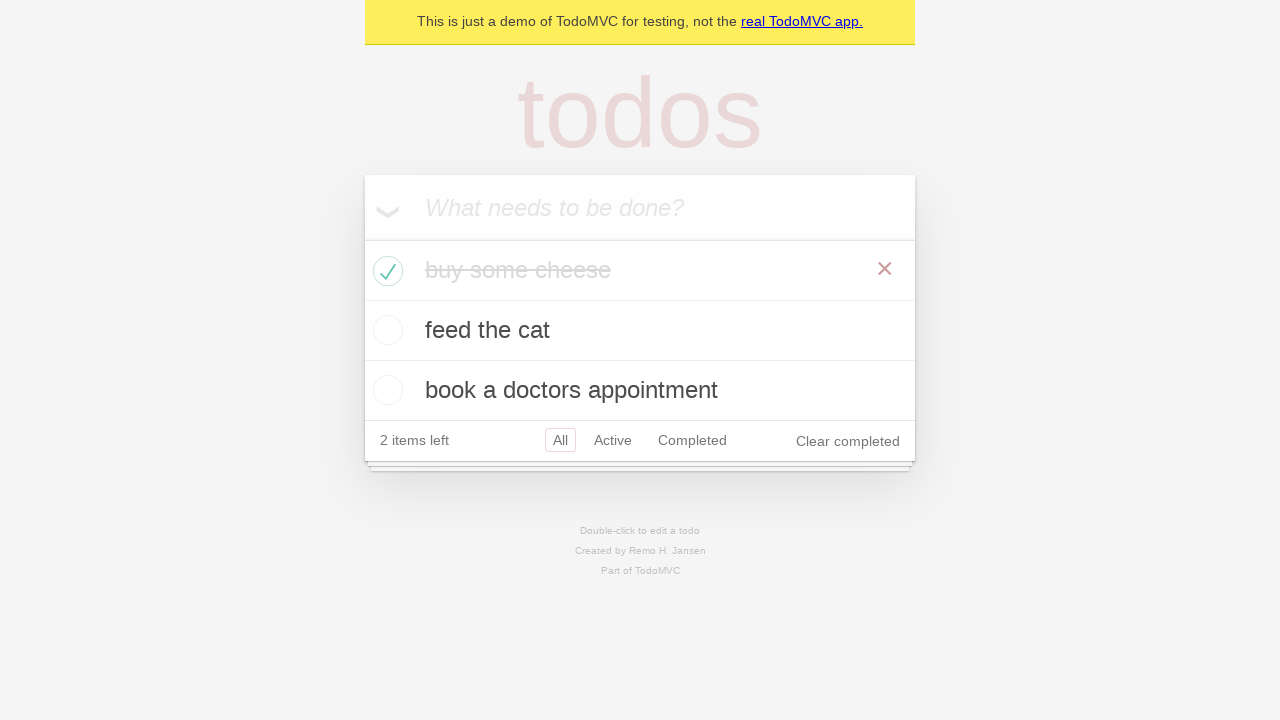